Navigates to the Playwright documentation homepage and clicks the "Get Started" button to access the getting started guide.

Starting URL: https://playwright.dev/

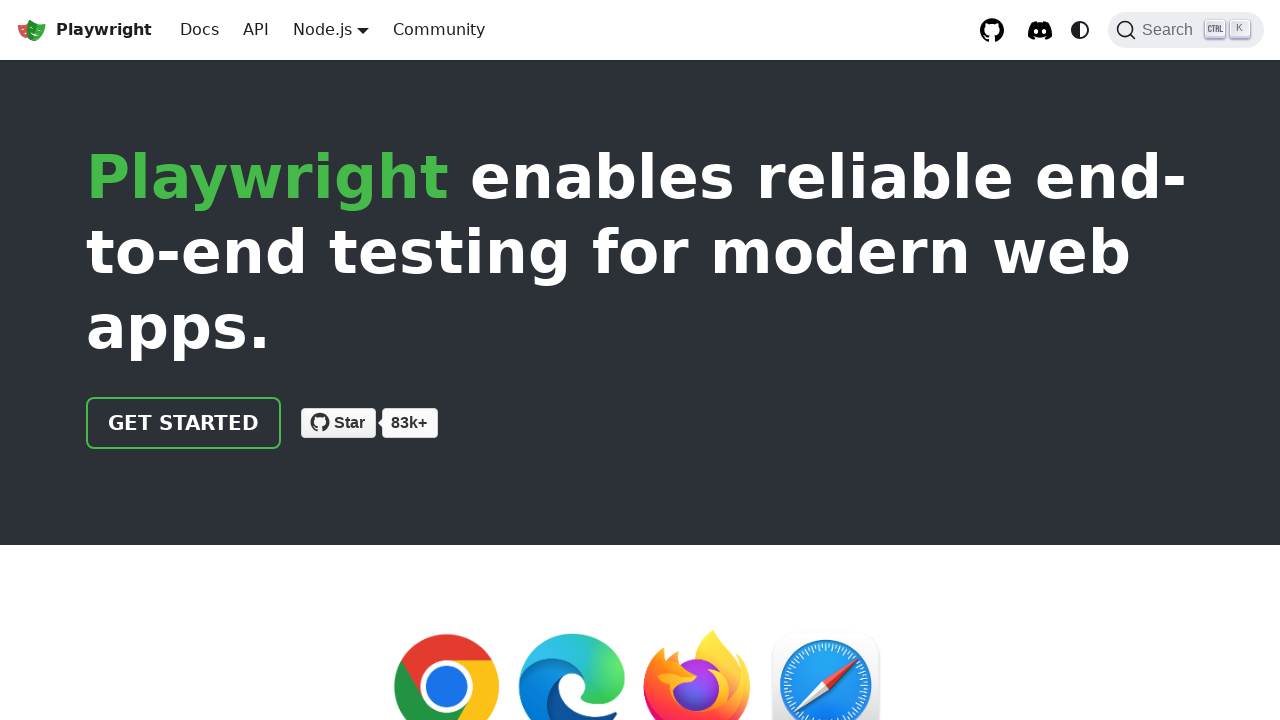

Navigated to Playwright documentation homepage
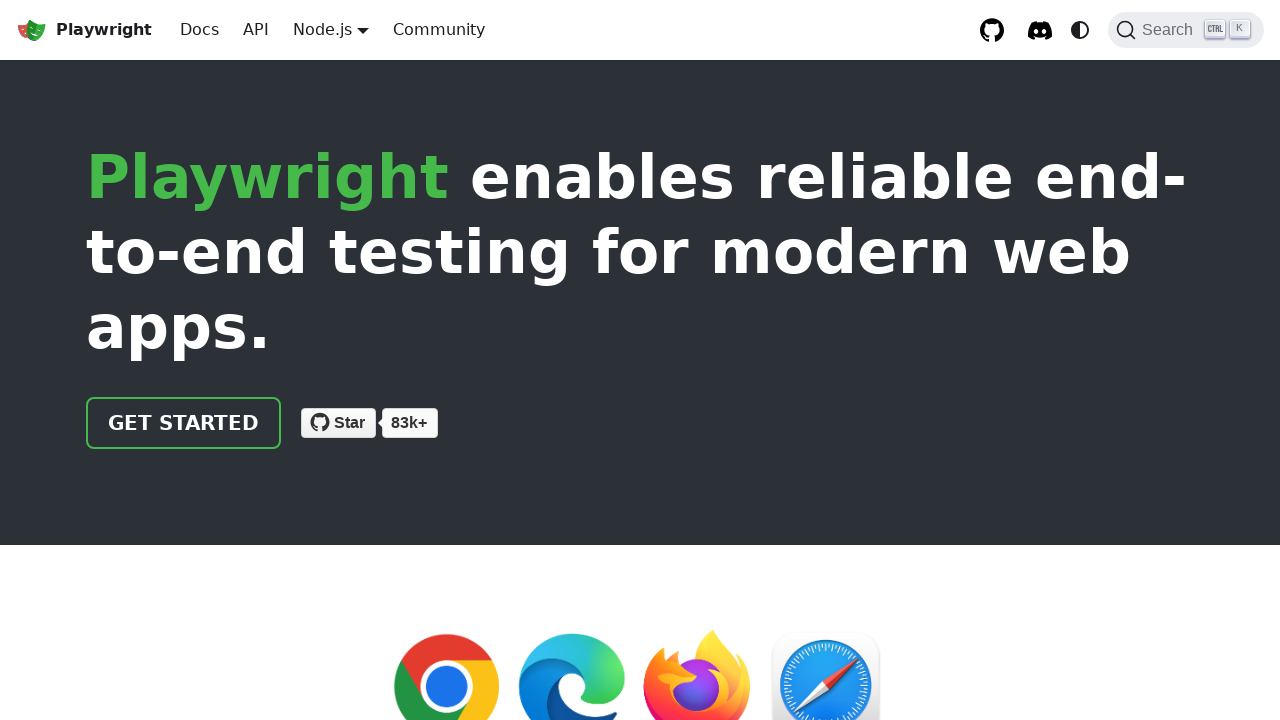

Clicked 'Get Started' button to access the getting started guide at (184, 423) on text=Get Started
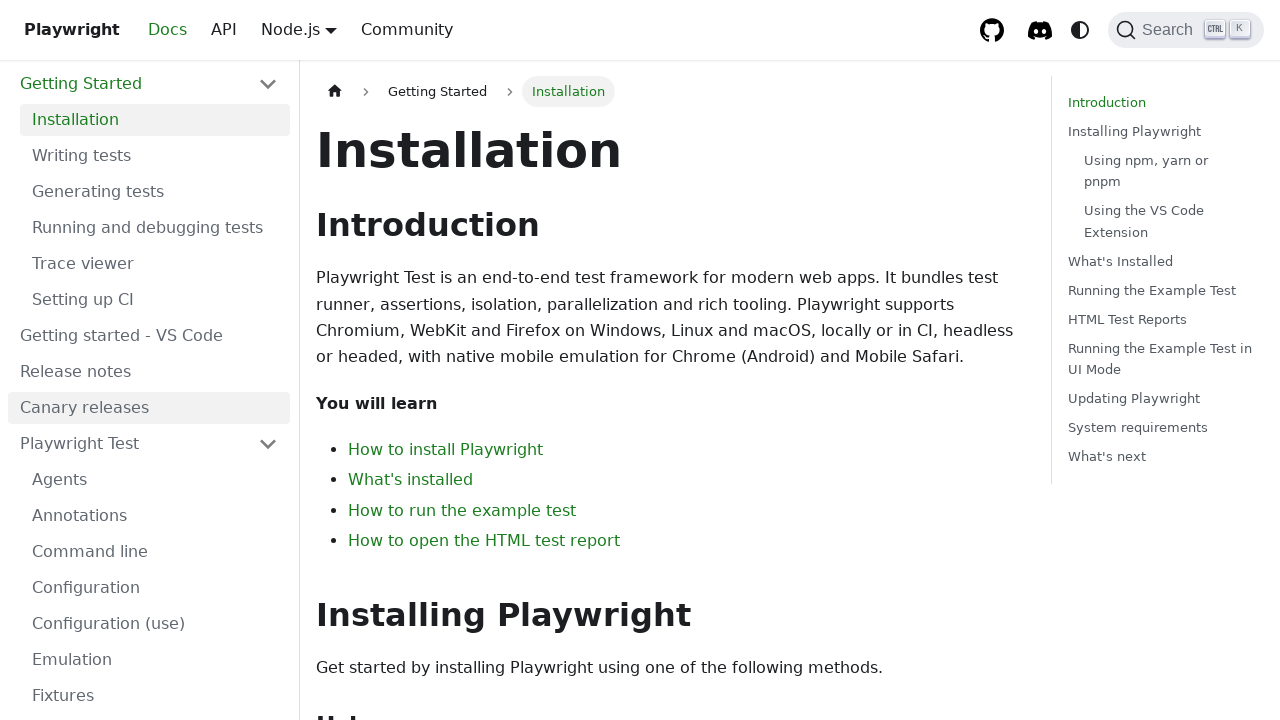

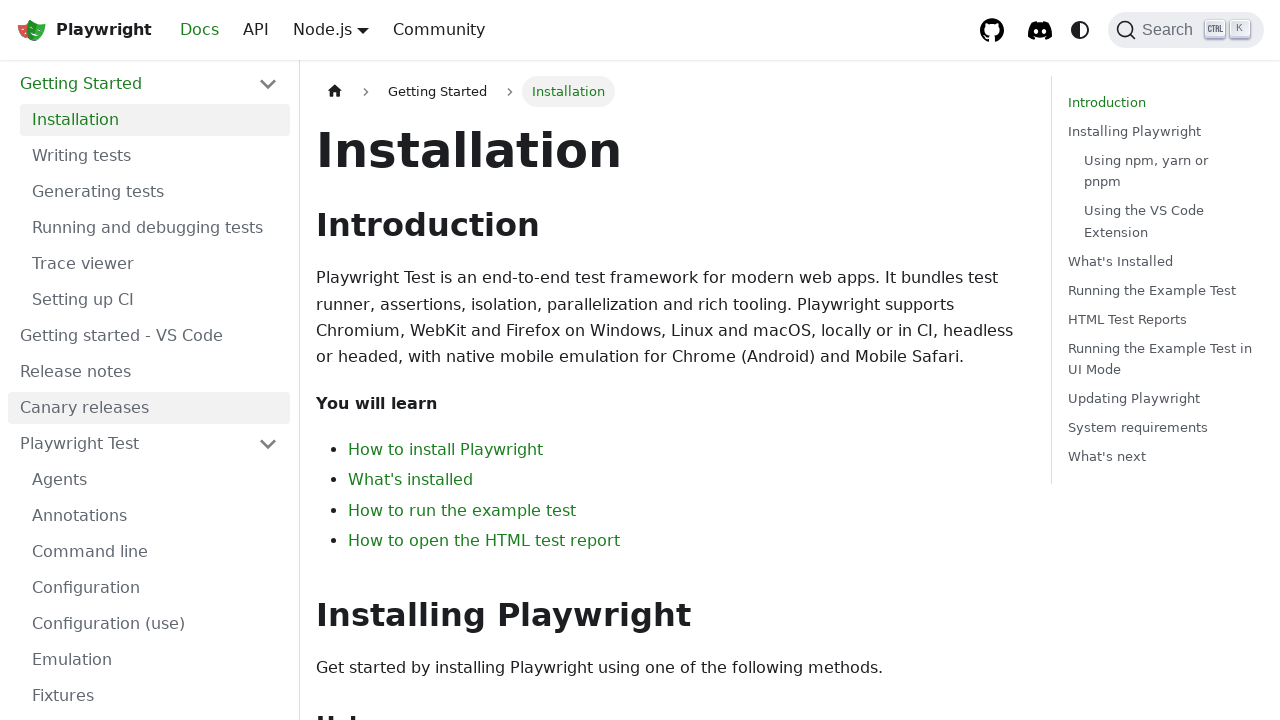